Navigates to a Stepik lesson page, fills in a text answer field, and submits the solution

Starting URL: https://stepik.org/lesson/25969/step/12

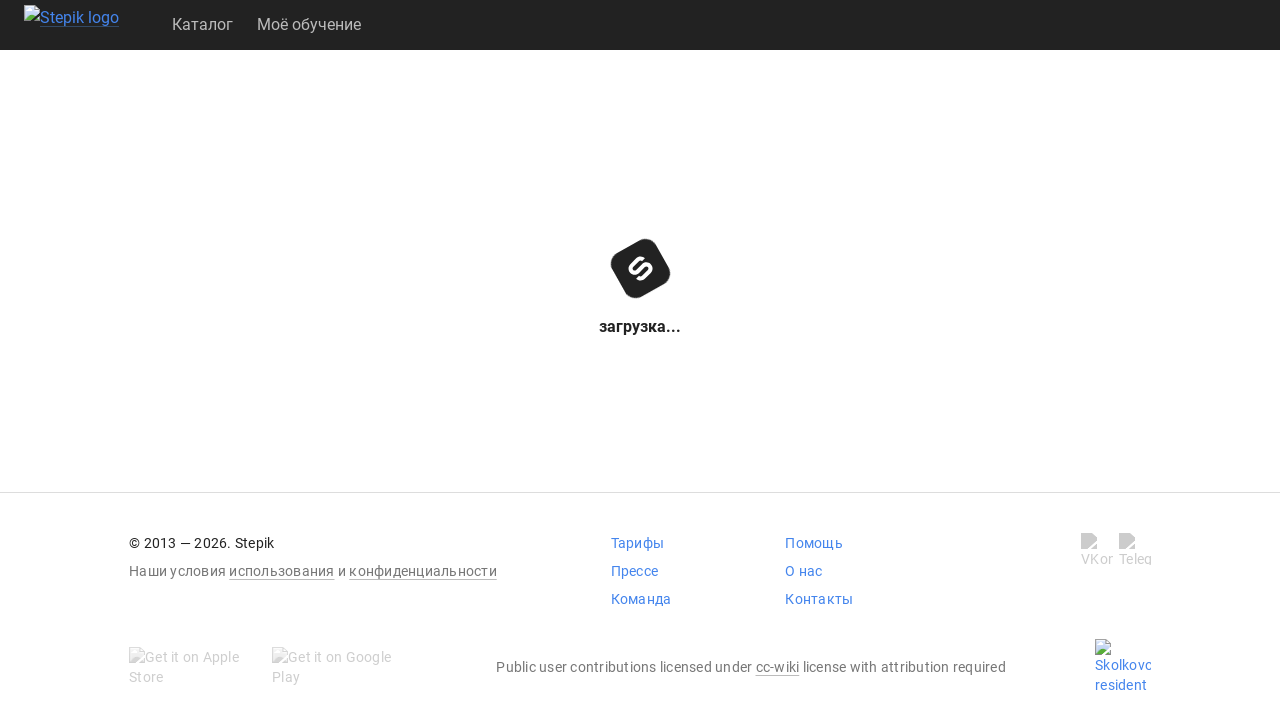

Filled textarea with answer 'get()' on .textarea
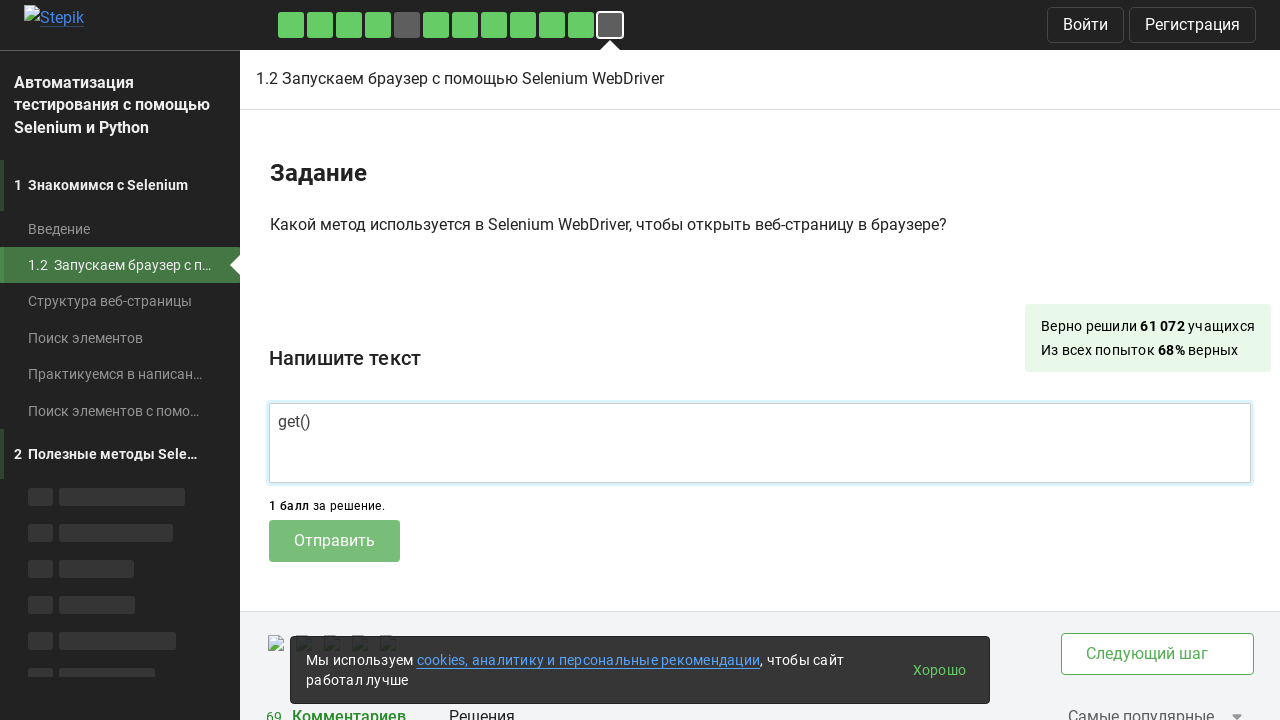

Clicked submit button to submit solution at (334, 541) on .submit-submission
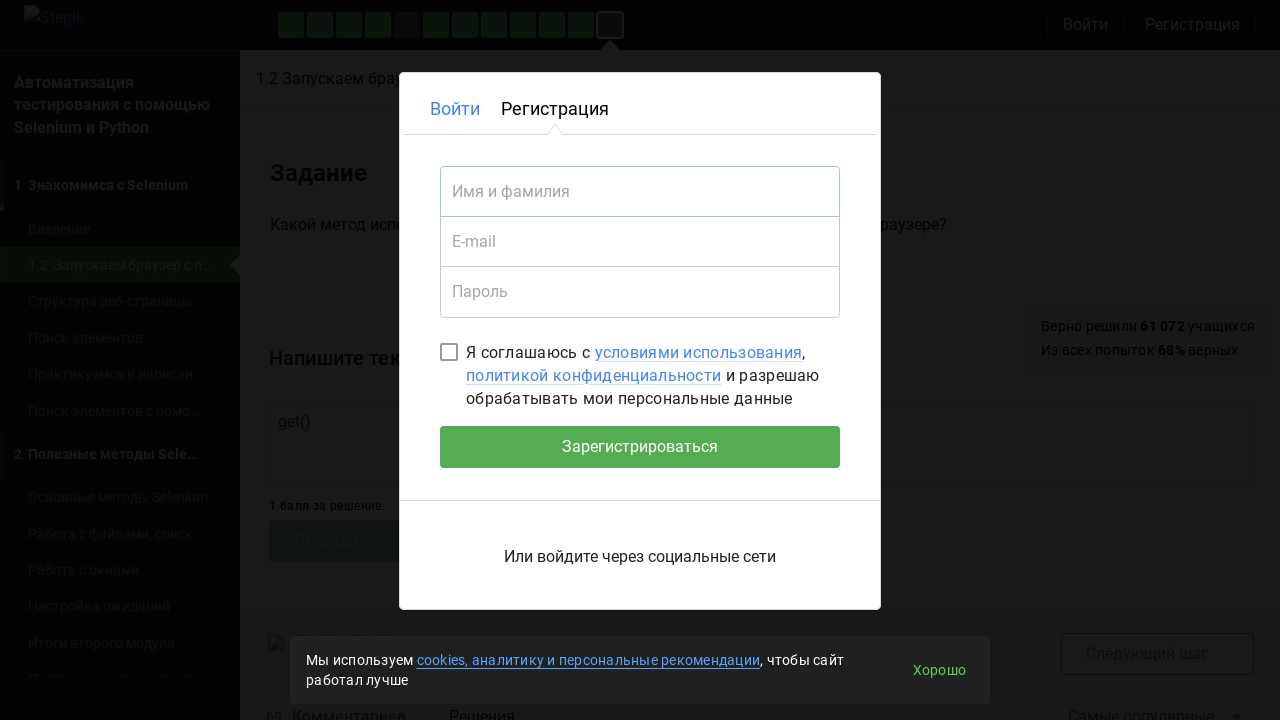

Waited 5 seconds for submission result
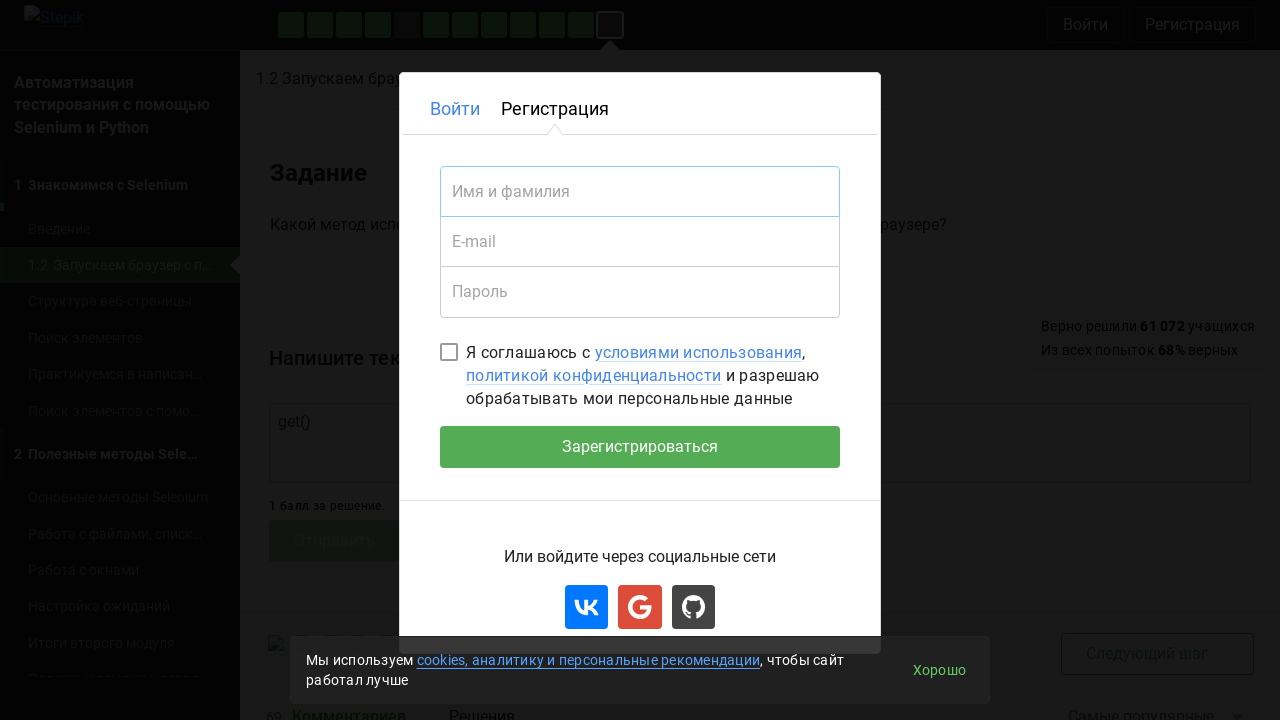

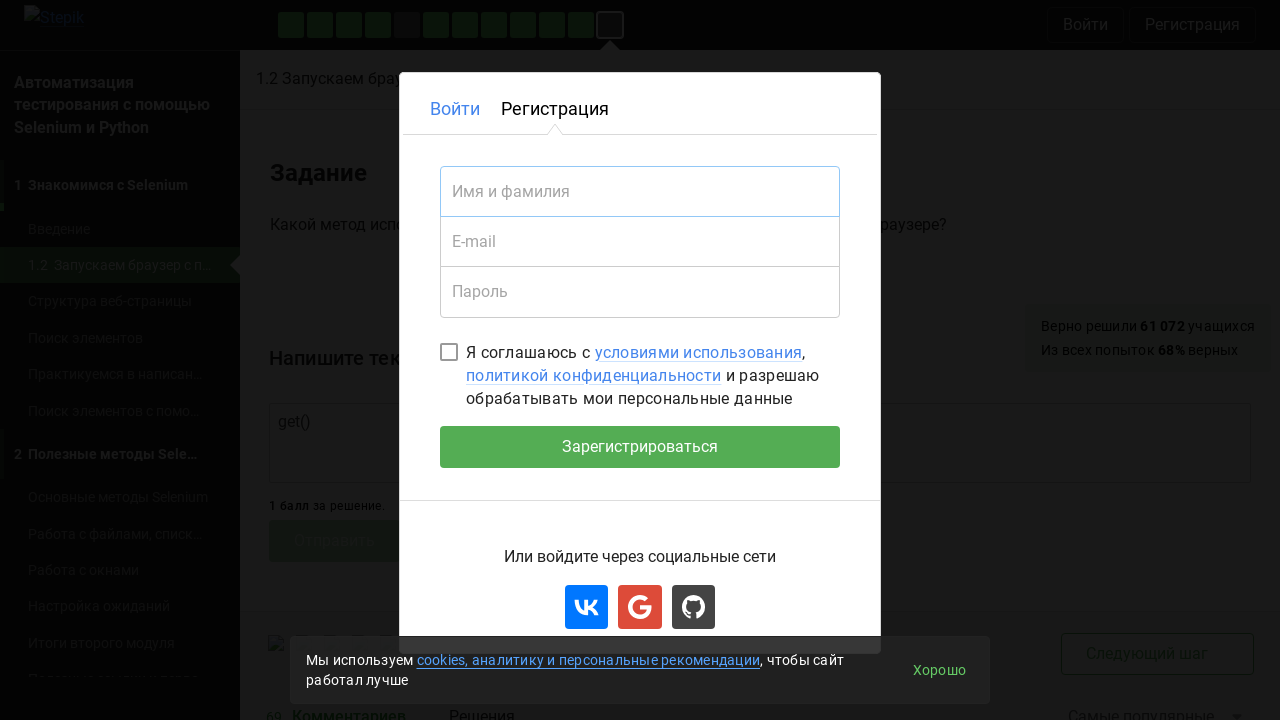